Tests handling of a prompt alert by clicking a button, entering text into the prompt, and accepting it

Starting URL: https://demoqa.com/alerts

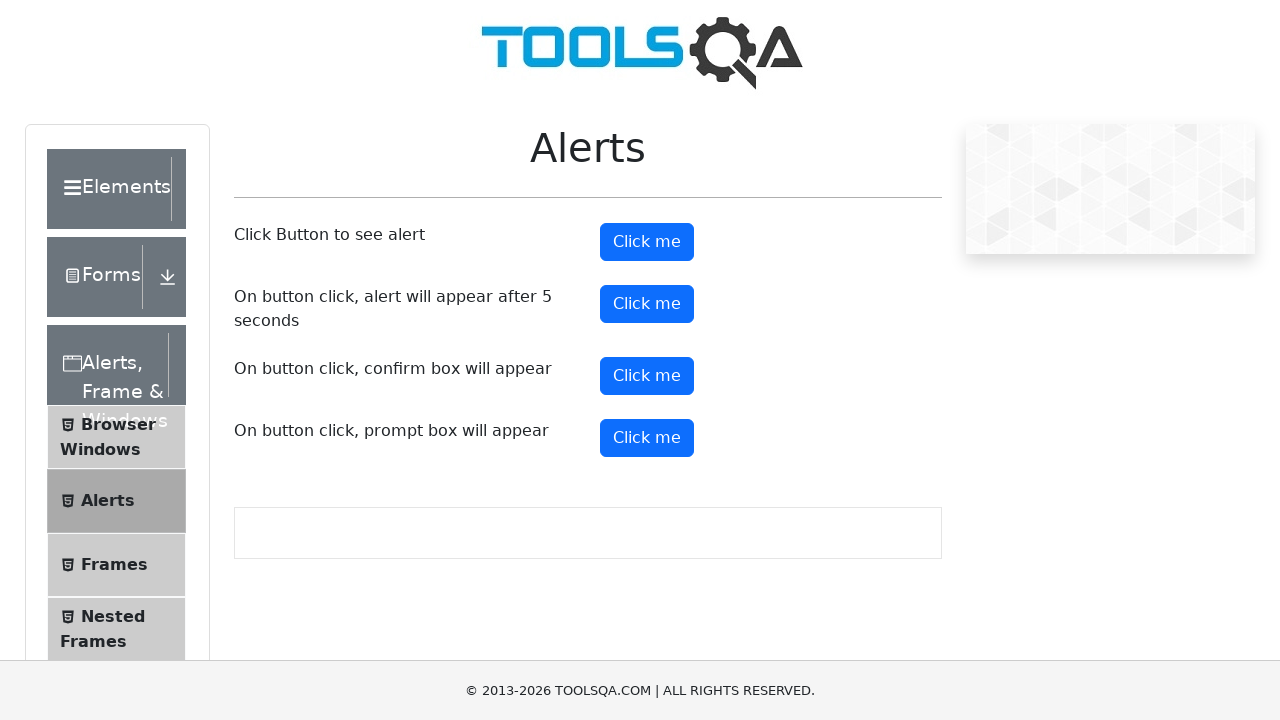

Set up dialog handler to accept prompt with 'Marina'
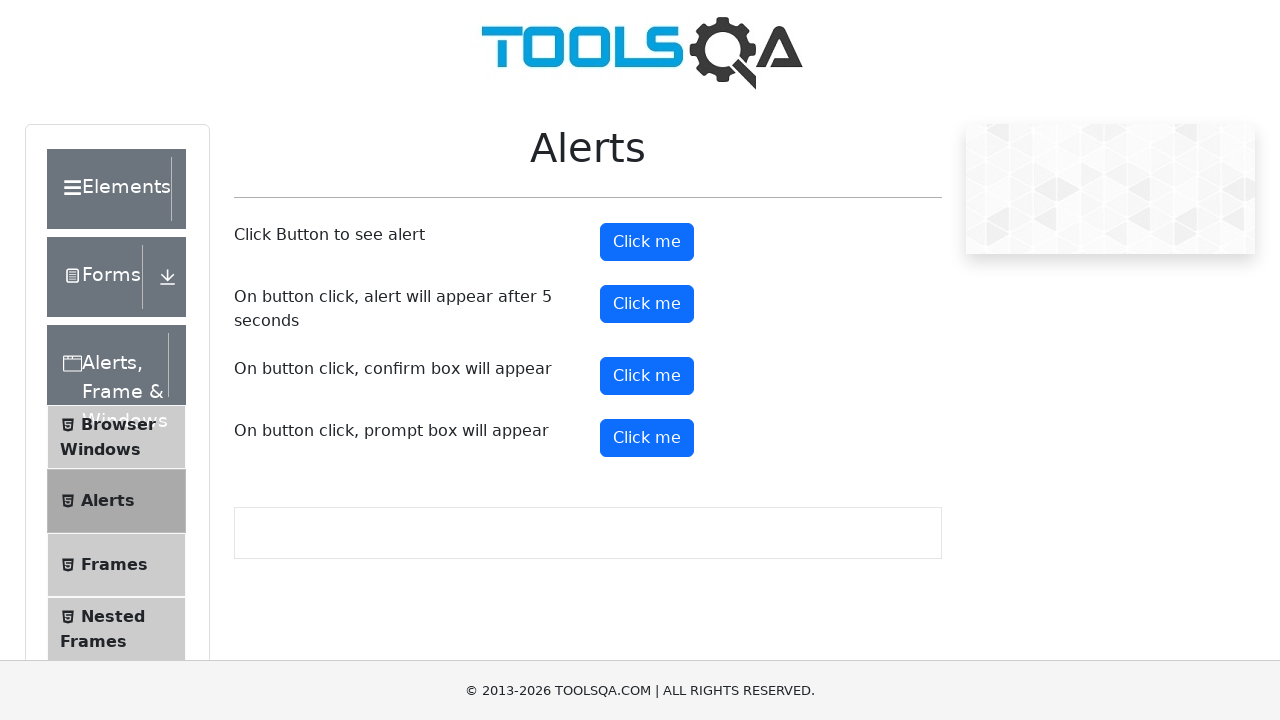

Clicked prompt button to trigger alert at (647, 438) on button#promtButton
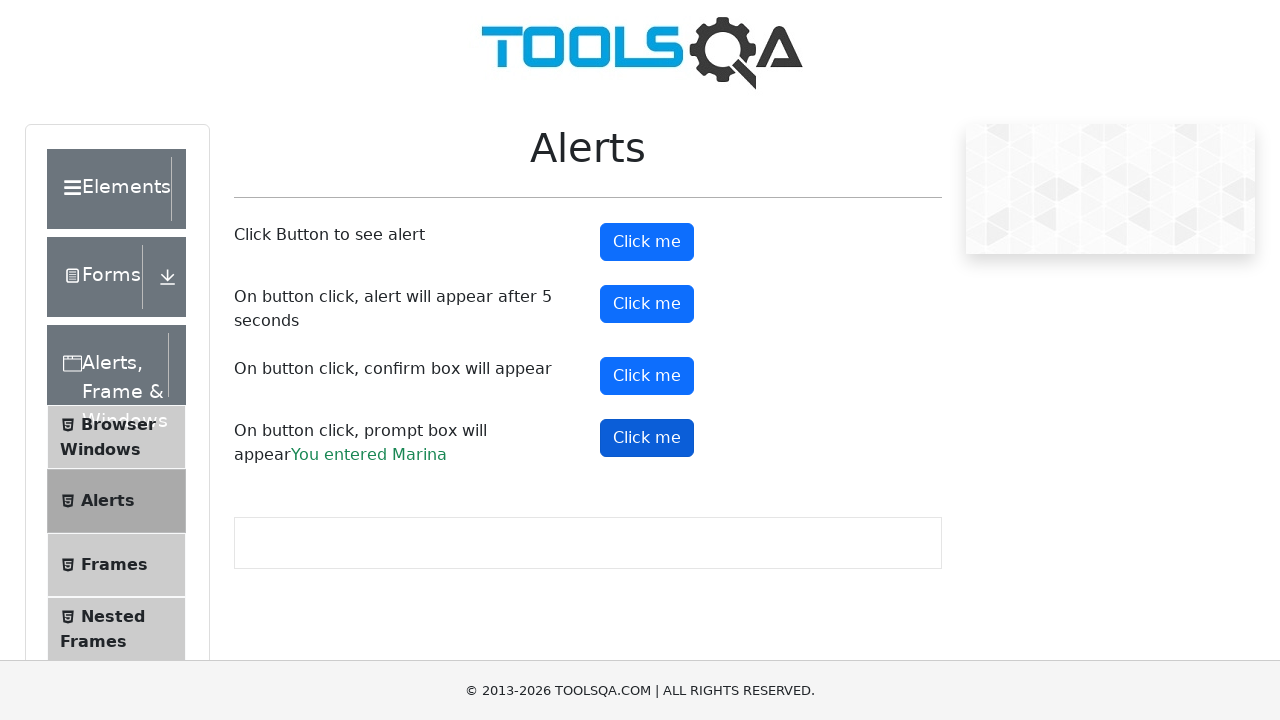

Prompt result text appeared on page
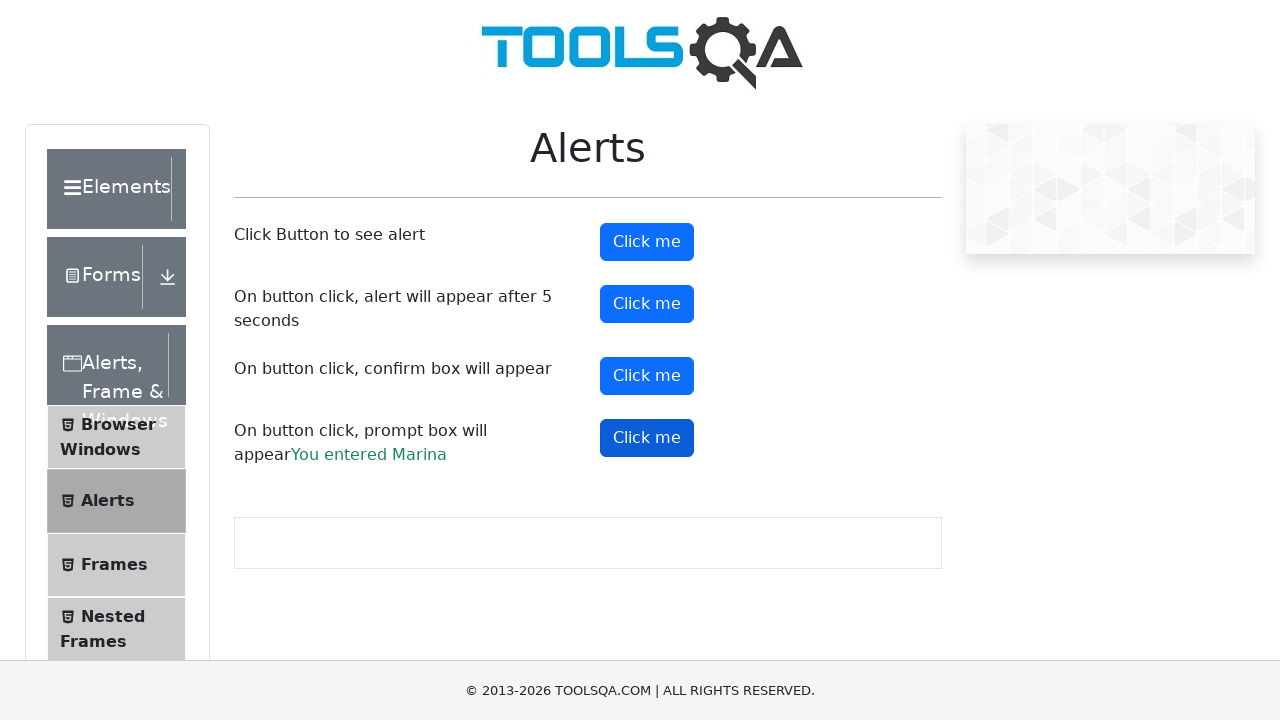

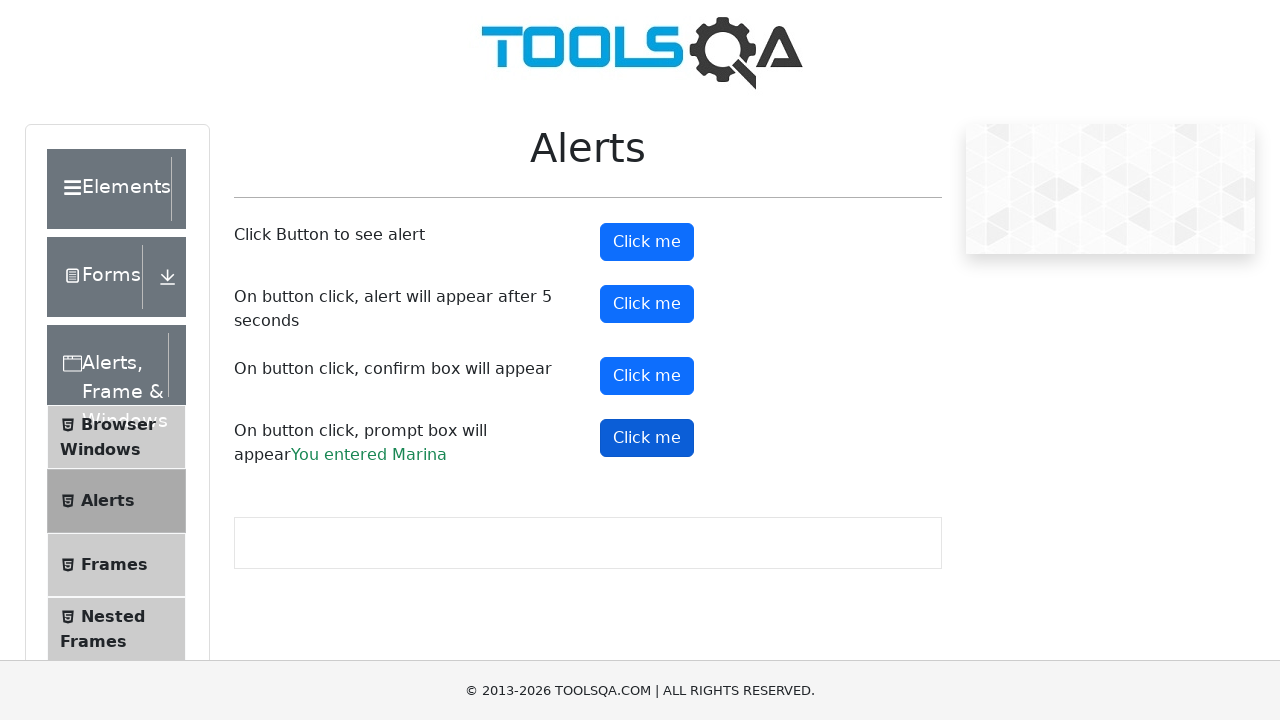